Tests a flight booking practice page by interacting with dropdowns, selecting trip type, choosing origin and destination airports, selecting dates, using autocomplete for country selection, toggling checkboxes, adjusting passenger counts, and submitting a flight search.

Starting URL: https://rahulshettyacademy.com/dropdownsPractise/

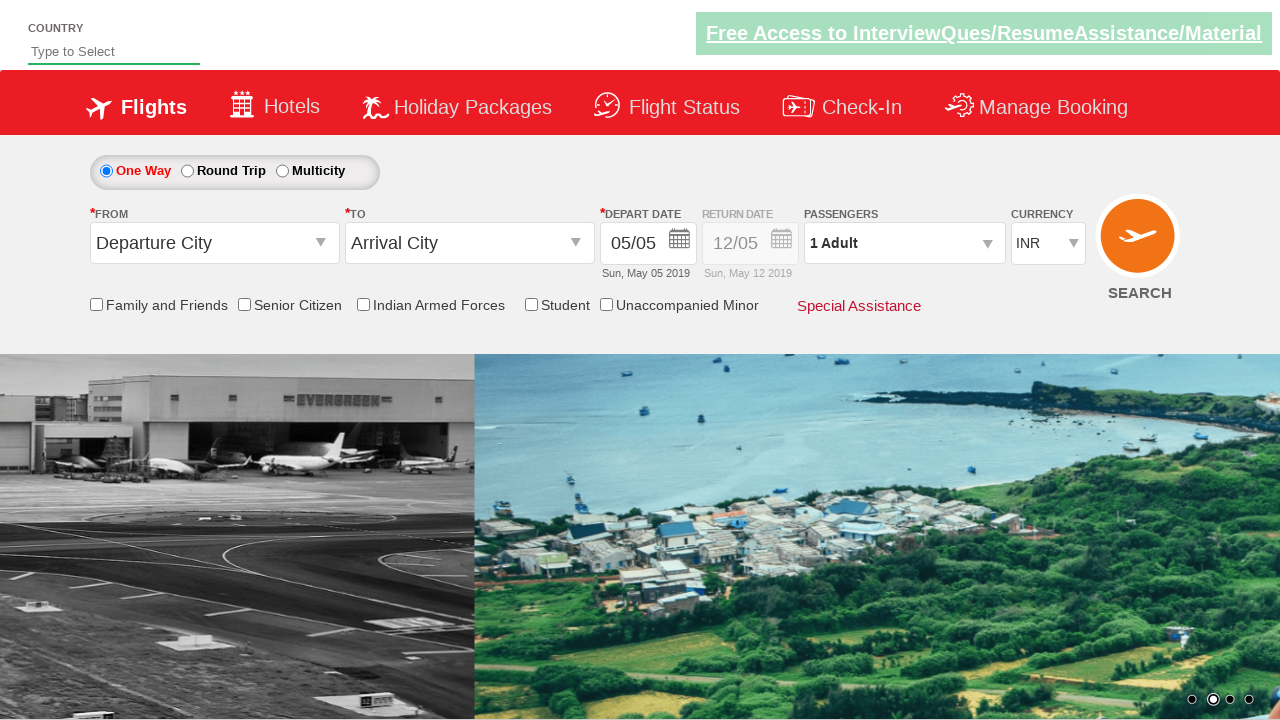

Selected currency by index (AED) on #ctl00_mainContent_DropDownListCurrency
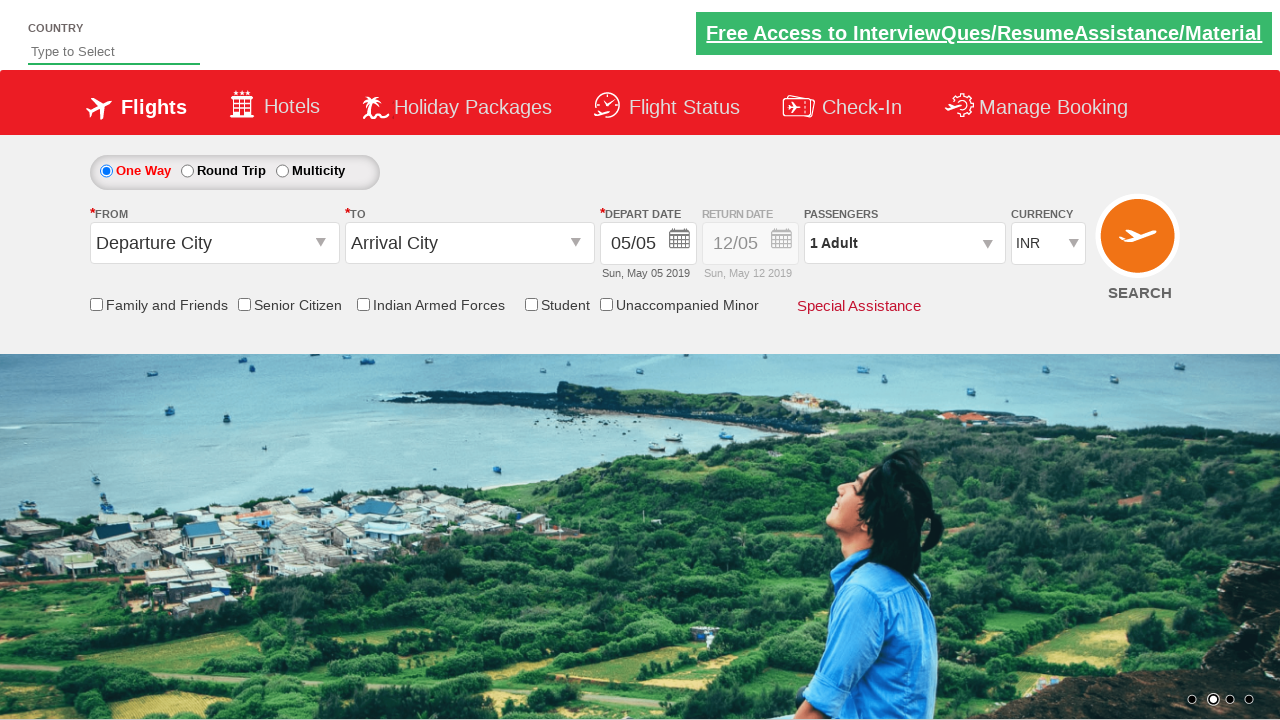

Selected currency by value (AED) on #ctl00_mainContent_DropDownListCurrency
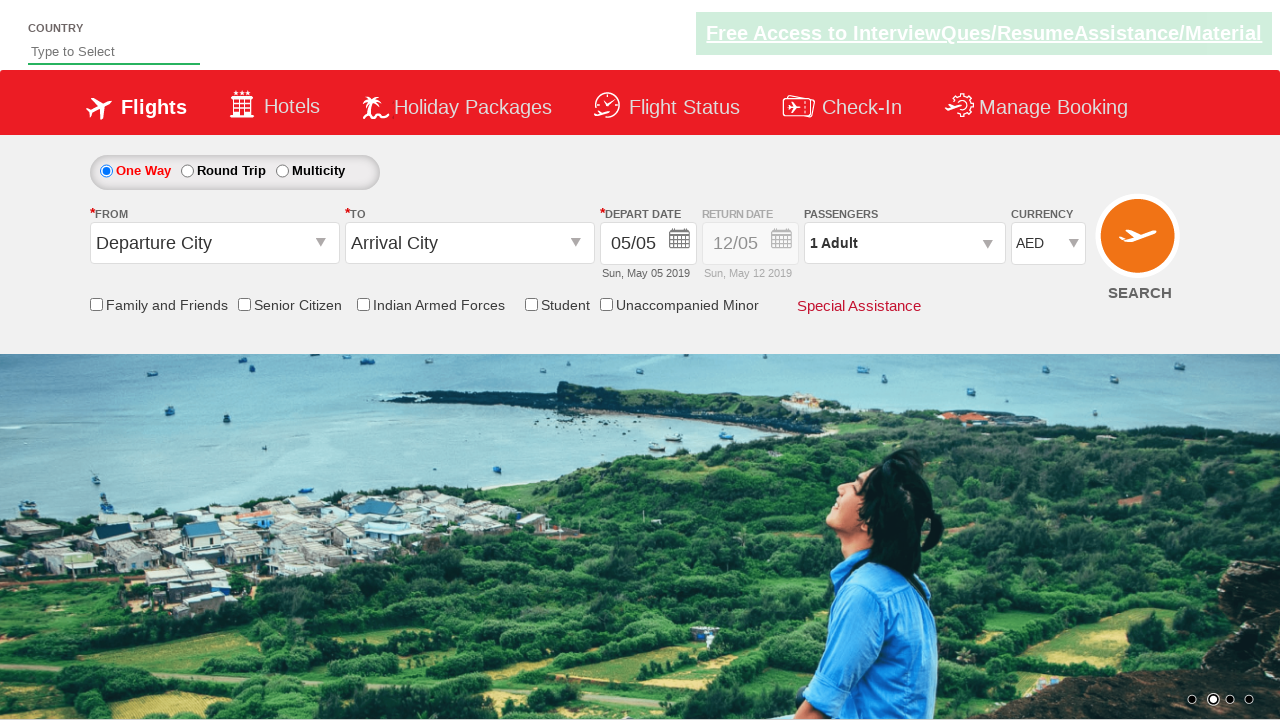

Selected currency by visible text (USD) on #ctl00_mainContent_DropDownListCurrency
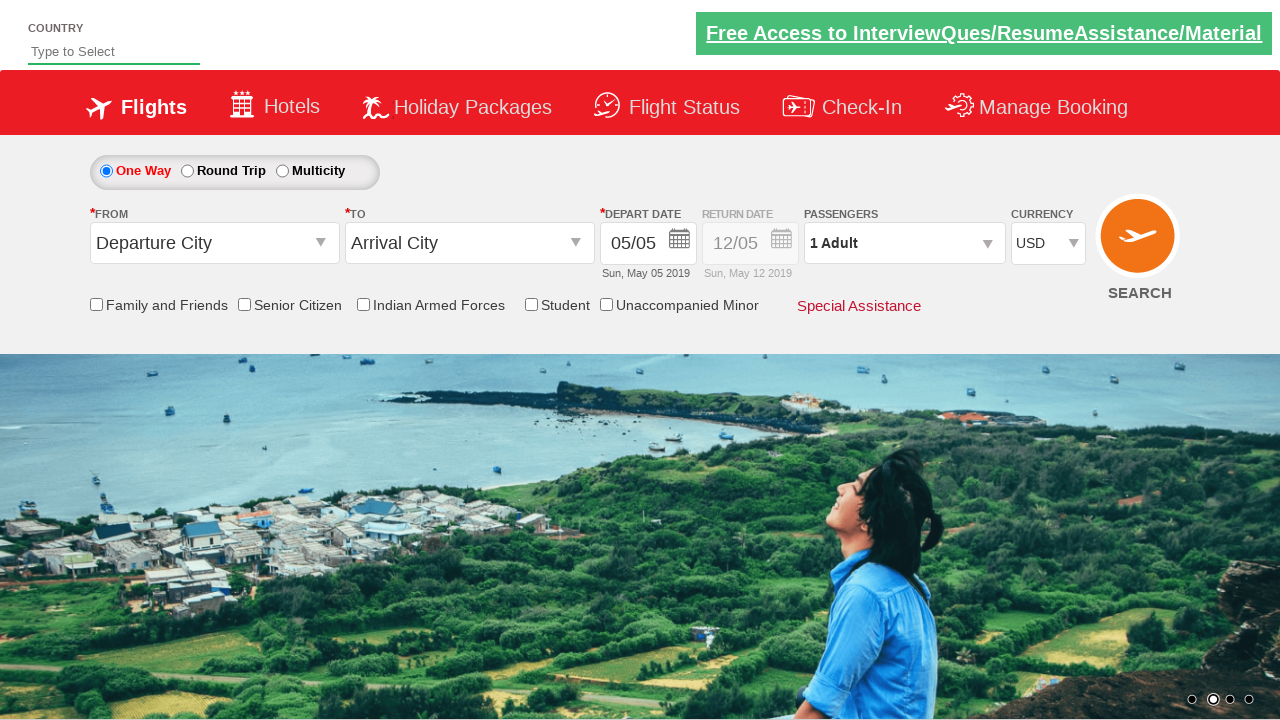

Clicked round trip radio button at (187, 171) on #ctl00_mainContent_rbtnl_Trip_1
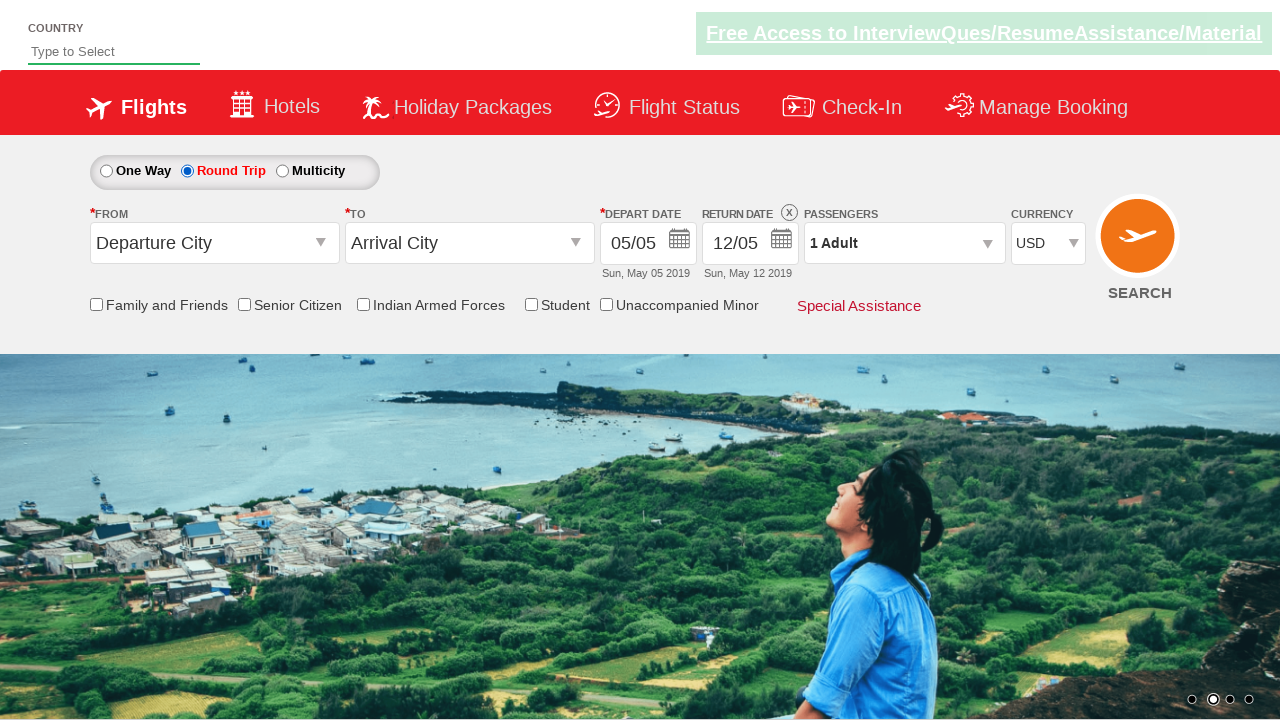

Clicked origin station dropdown and waited for it to load at (214, 243) on #ctl00_mainContent_ddl_originStation1_CTXT
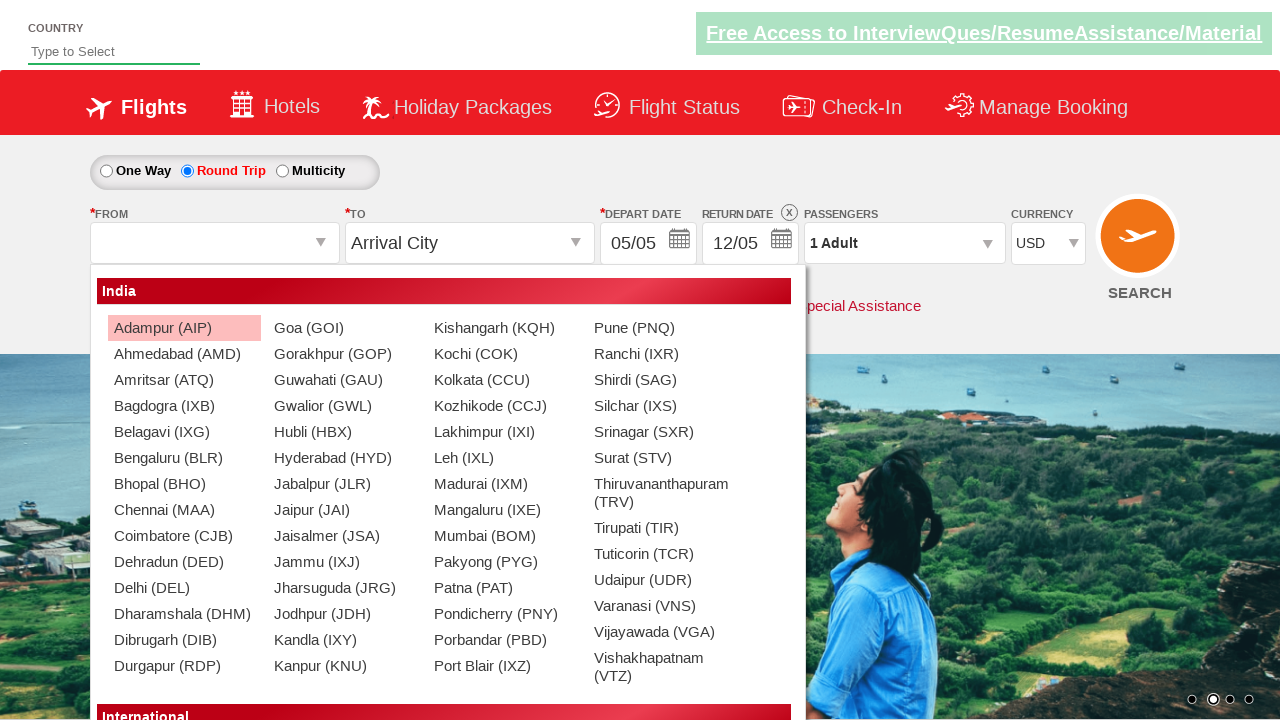

Selected AIP as origin airport at (184, 328) on xpath=//a[@value='AIP']
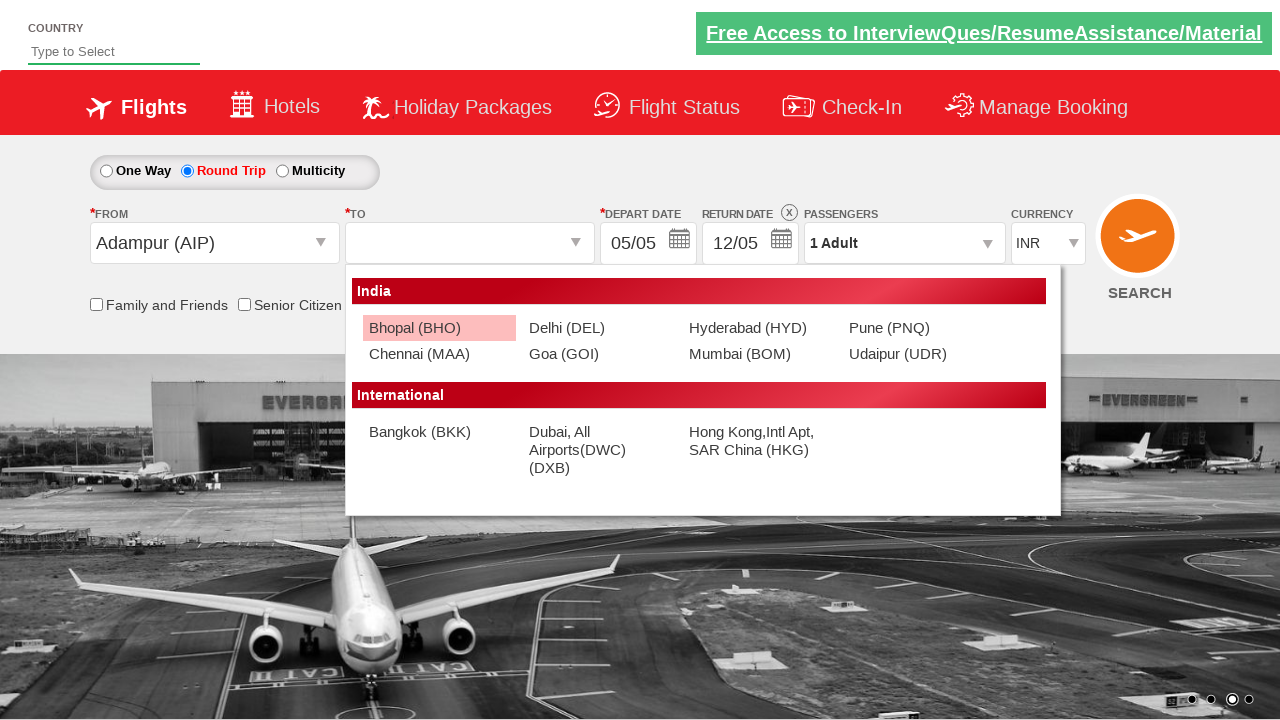

Selected BHO as destination airport at (439, 328) on xpath=//div[@id='ctl00_mainContent_ddl_destinationStation1_CTNR']//a[@value='BHO
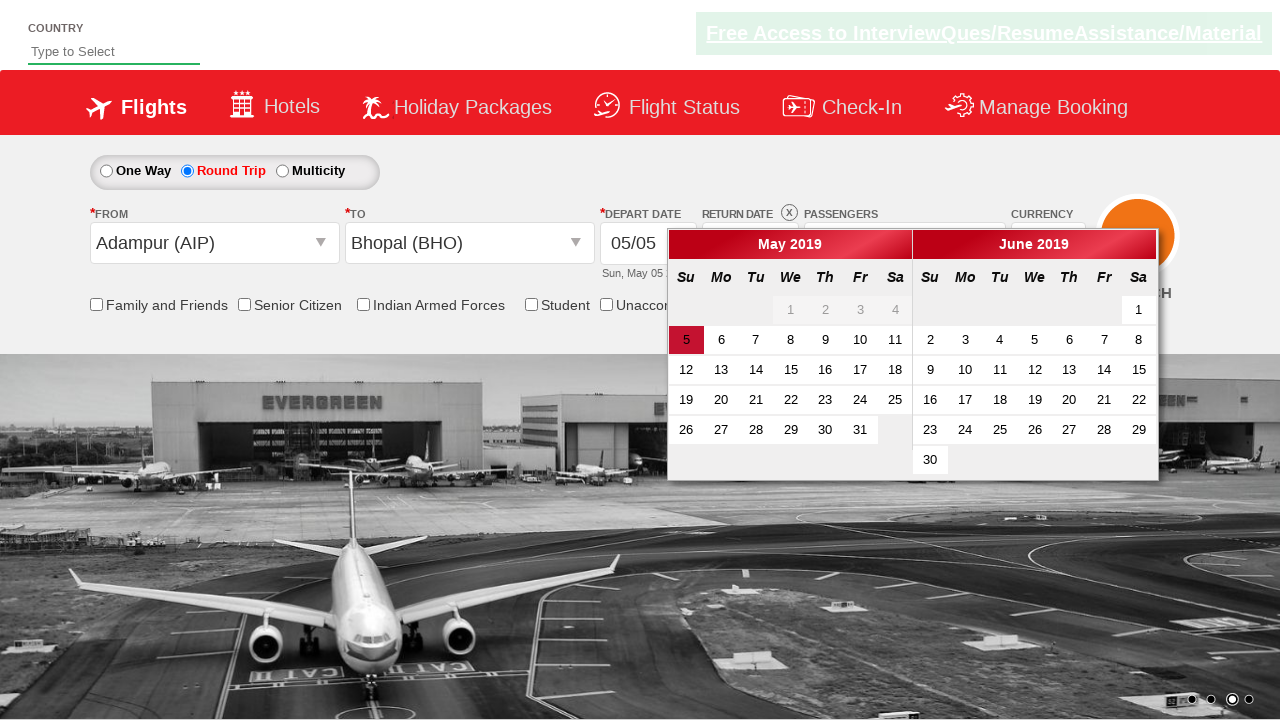

Selected departure date from calendar at (860, 340) on div.ui-datepicker-group.ui-datepicker-group-first > table > tbody > tr:nth-child
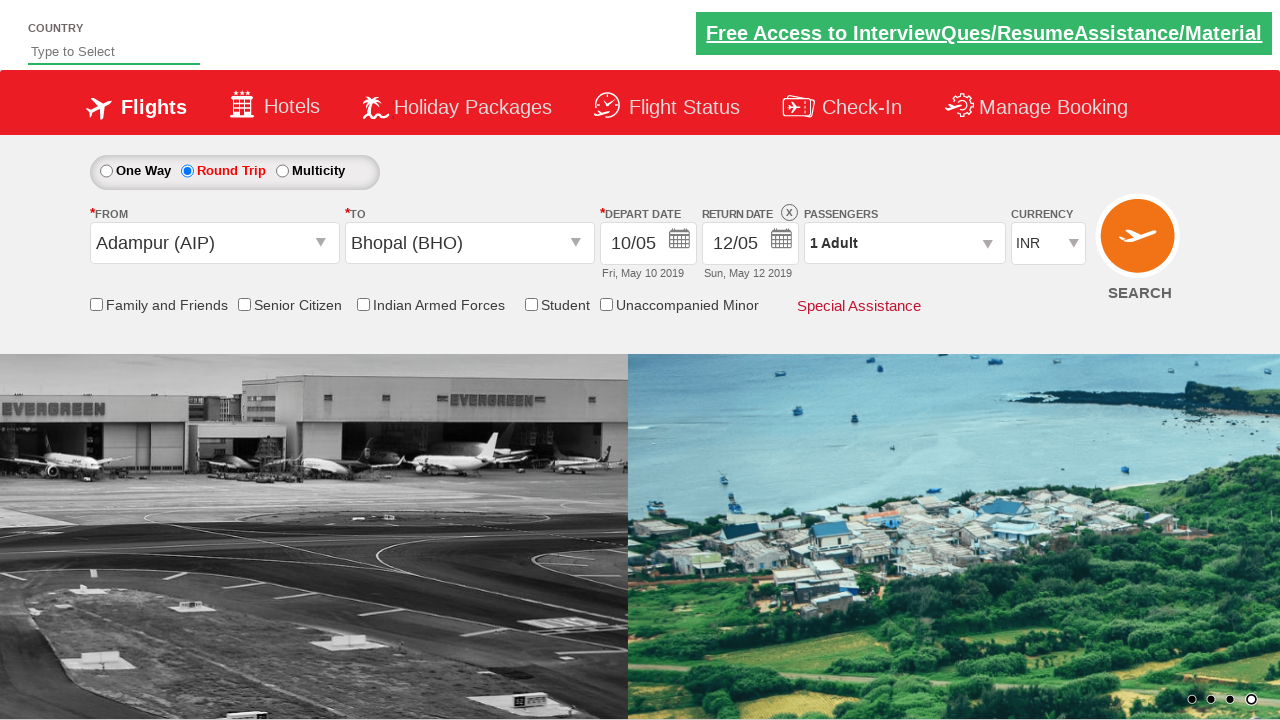

Clicked return date picker trigger at (782, 242) on div[id='Div1'] button[class='ui-datepicker-trigger']
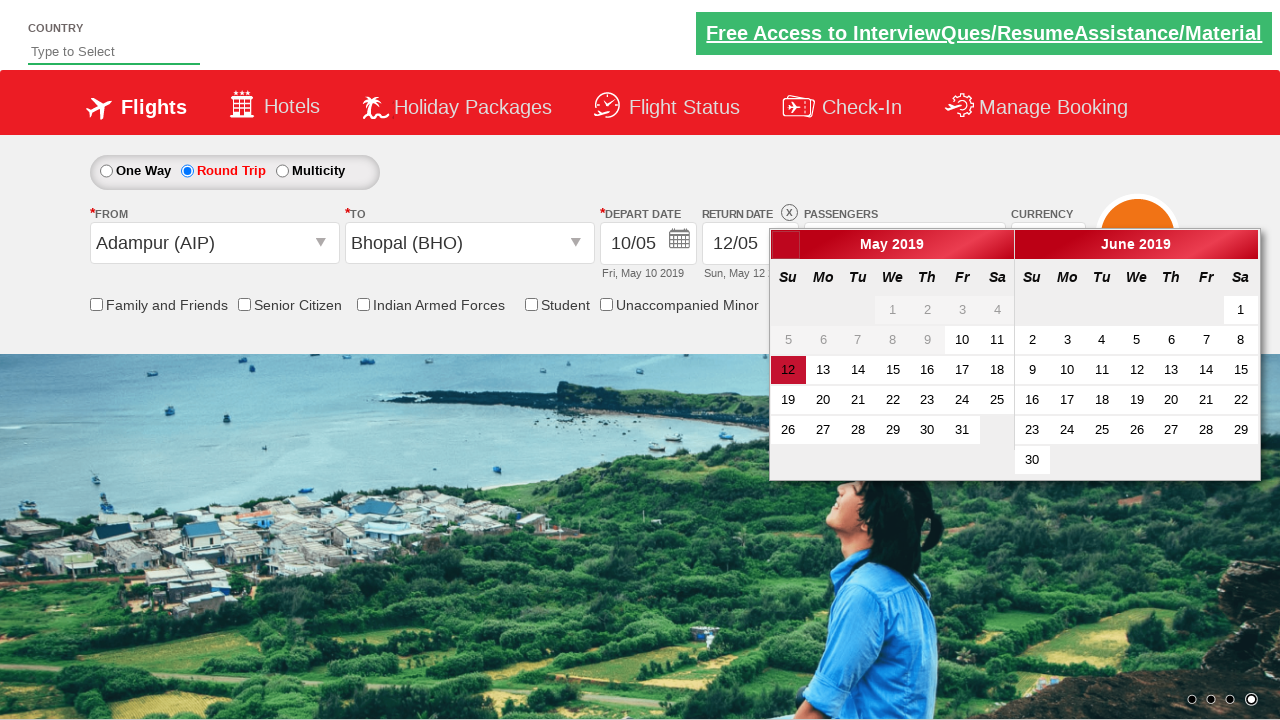

Selected return date from calendar at (1032, 340) on div.ui-datepicker-group.ui-datepicker-group-last table tbody > tr:nth-child(2) >
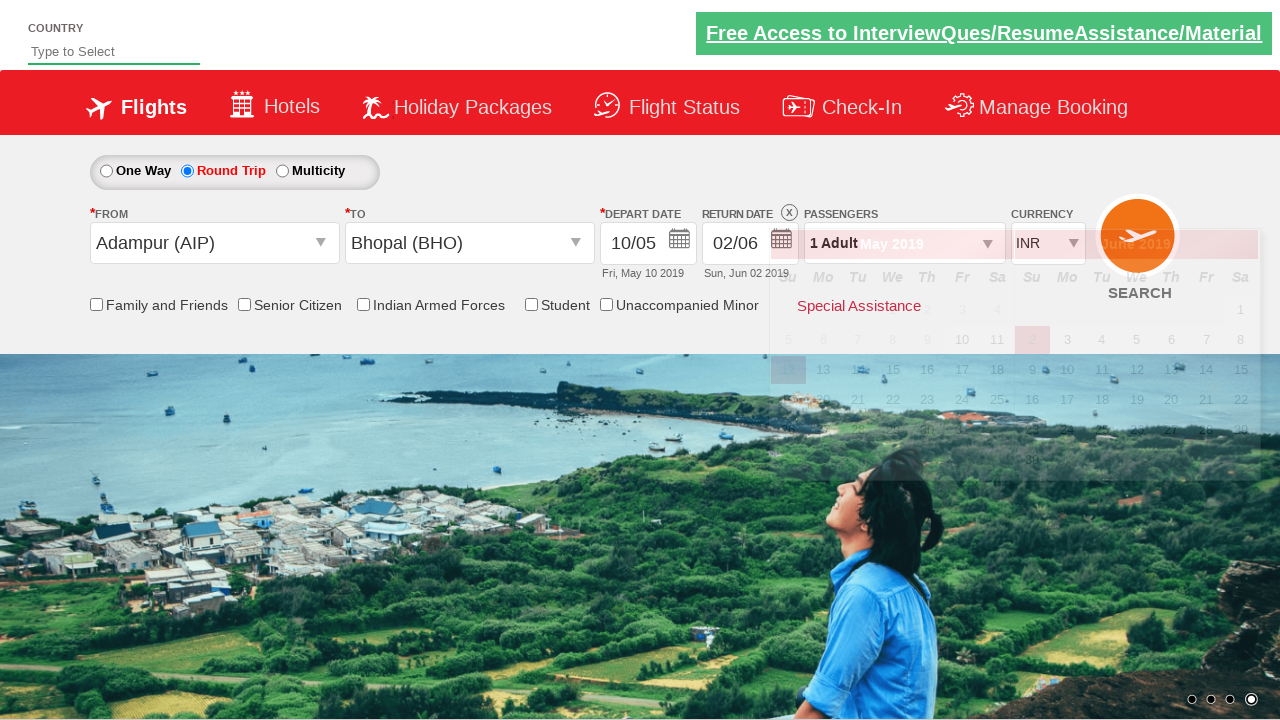

Typed 'Po' in autosuggest field and waited for suggestions on #autosuggest
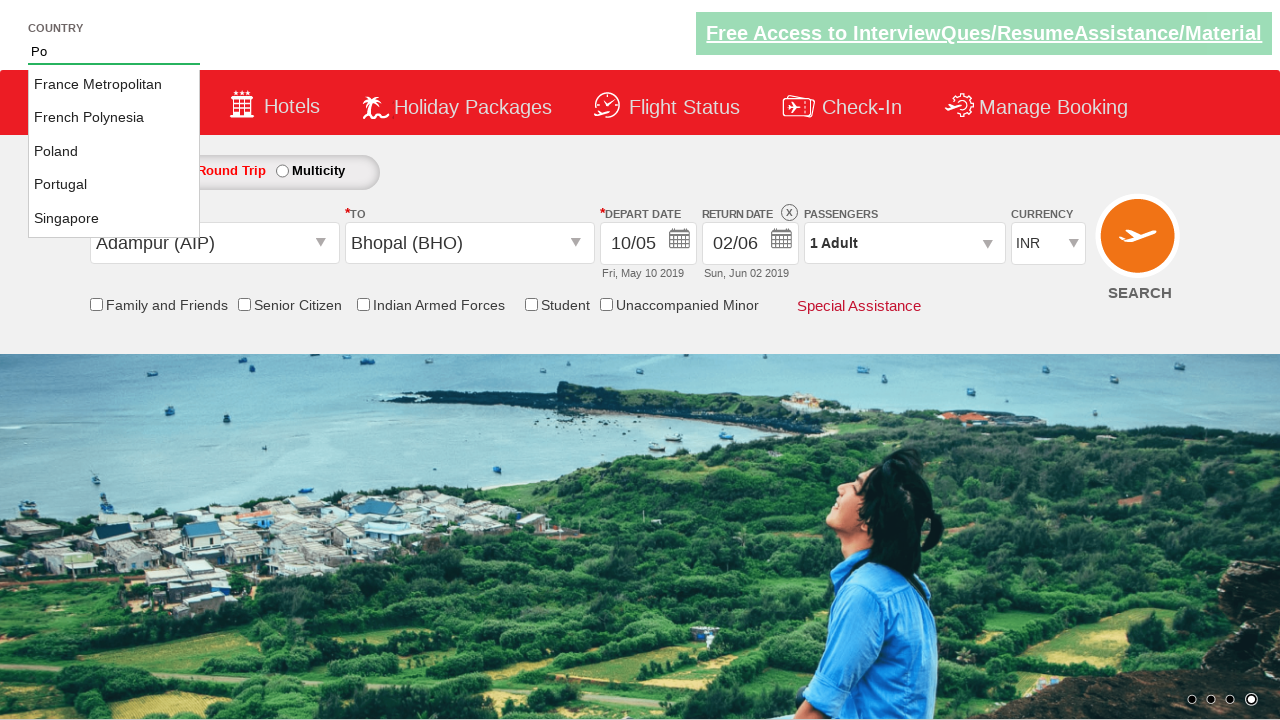

Selected Portugal from autocomplete suggestions at (114, 185) on ul#ui-id-1 li a >> nth=3
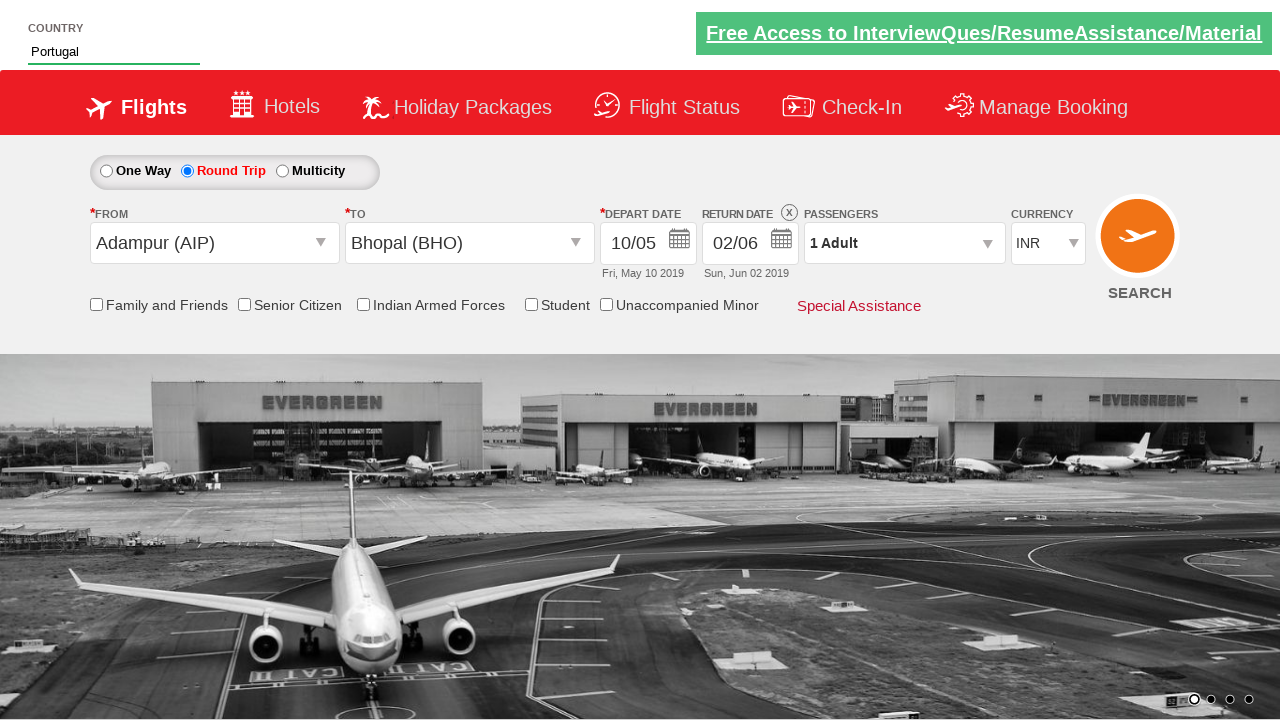

Clicked a visible checkbox at (96, 304) on input[type*='checkbox'] >> nth=1
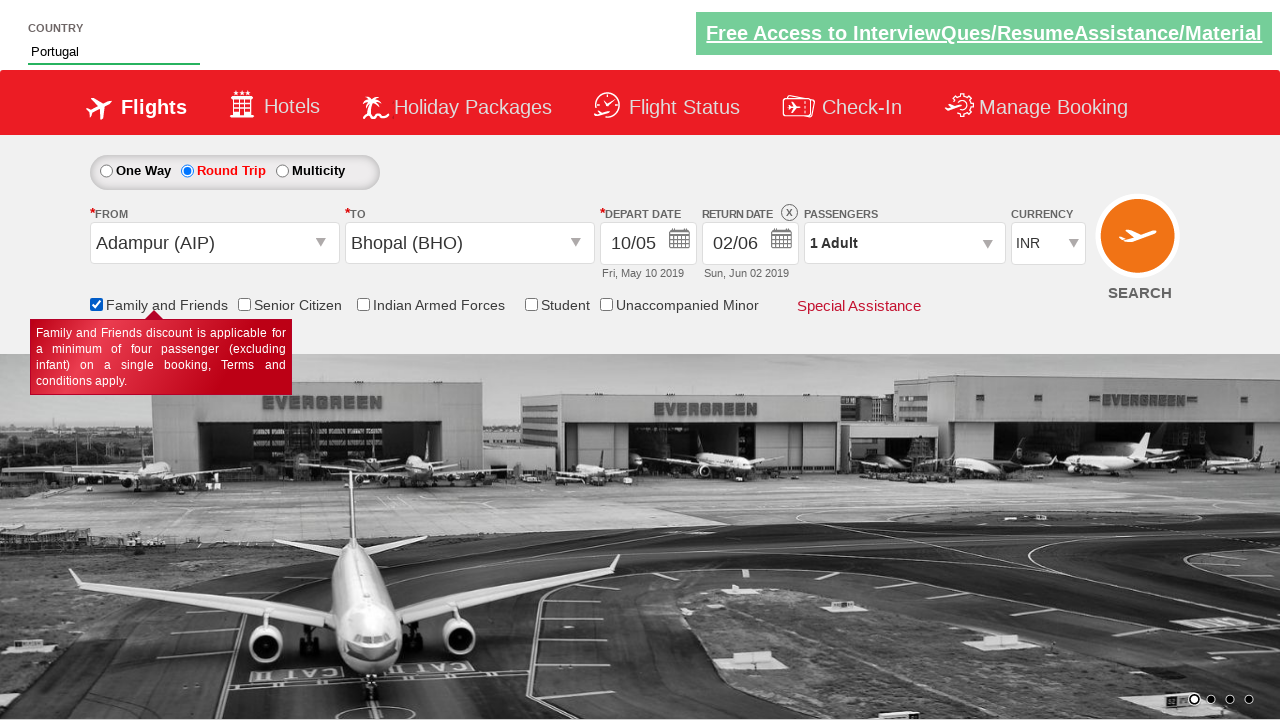

Clicked a visible checkbox at (244, 304) on input[type*='checkbox'] >> nth=2
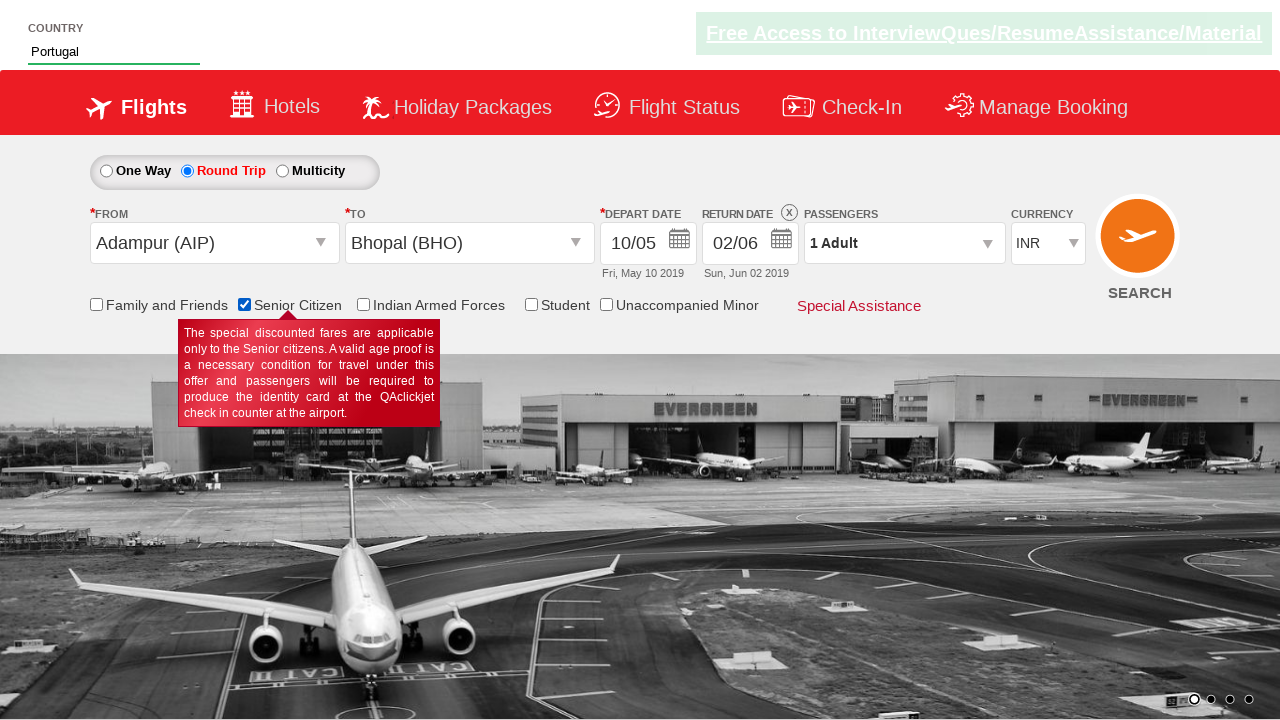

Clicked a visible checkbox at (363, 304) on input[type*='checkbox'] >> nth=3
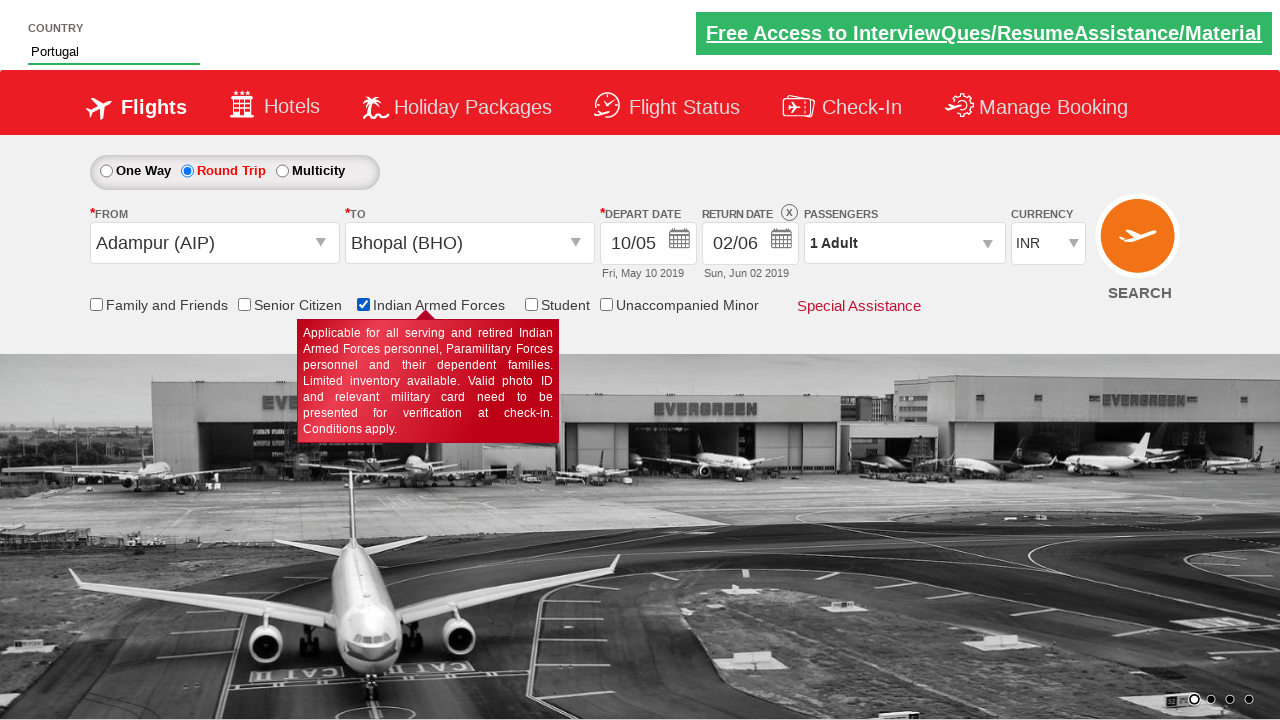

Clicked a visible checkbox at (531, 304) on input[type*='checkbox'] >> nth=4
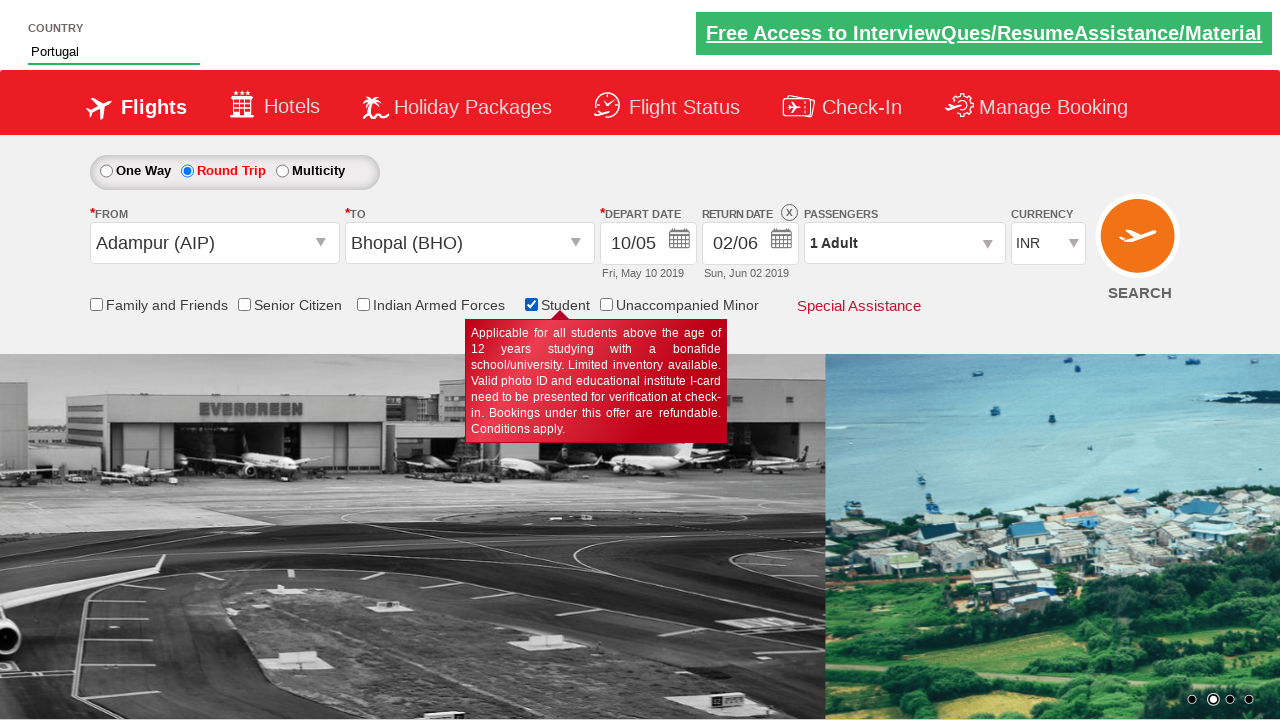

Clicked a visible checkbox at (606, 304) on input[type*='checkbox'] >> nth=5
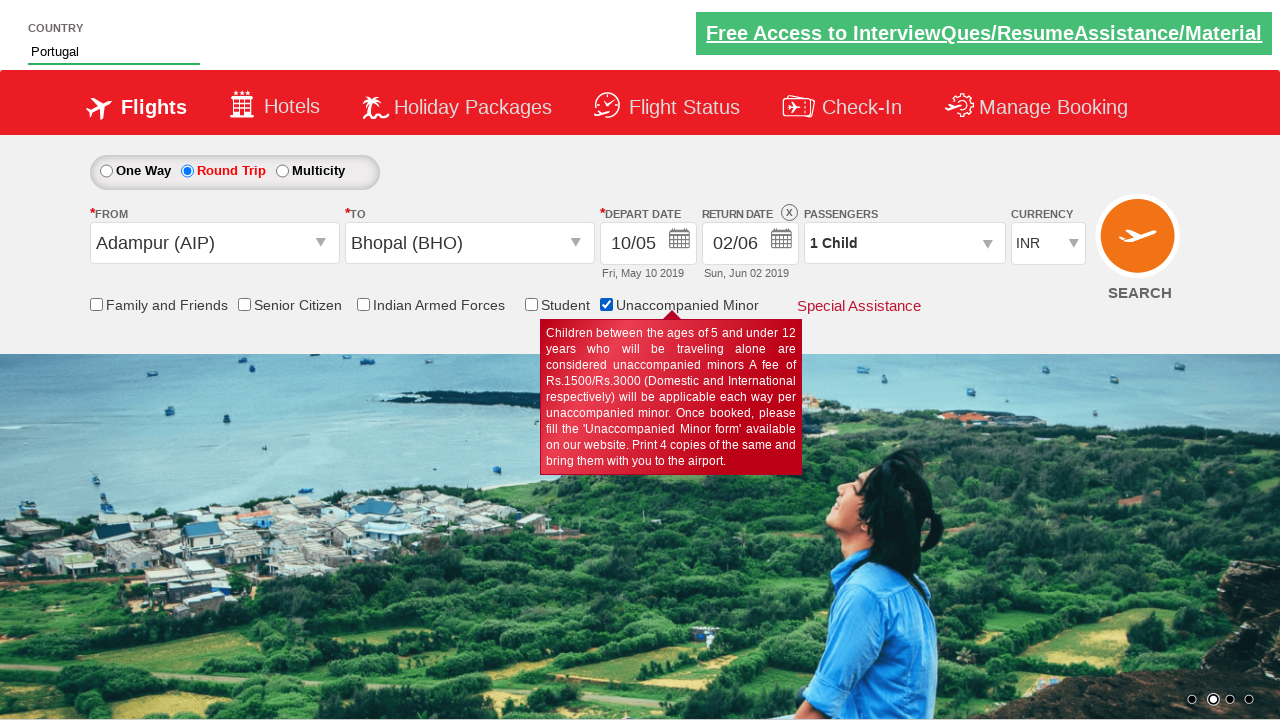

Unchecked the Unaccompanied Minor checkbox at (606, 304) on #ctl00_mainContent_chk_Unmr
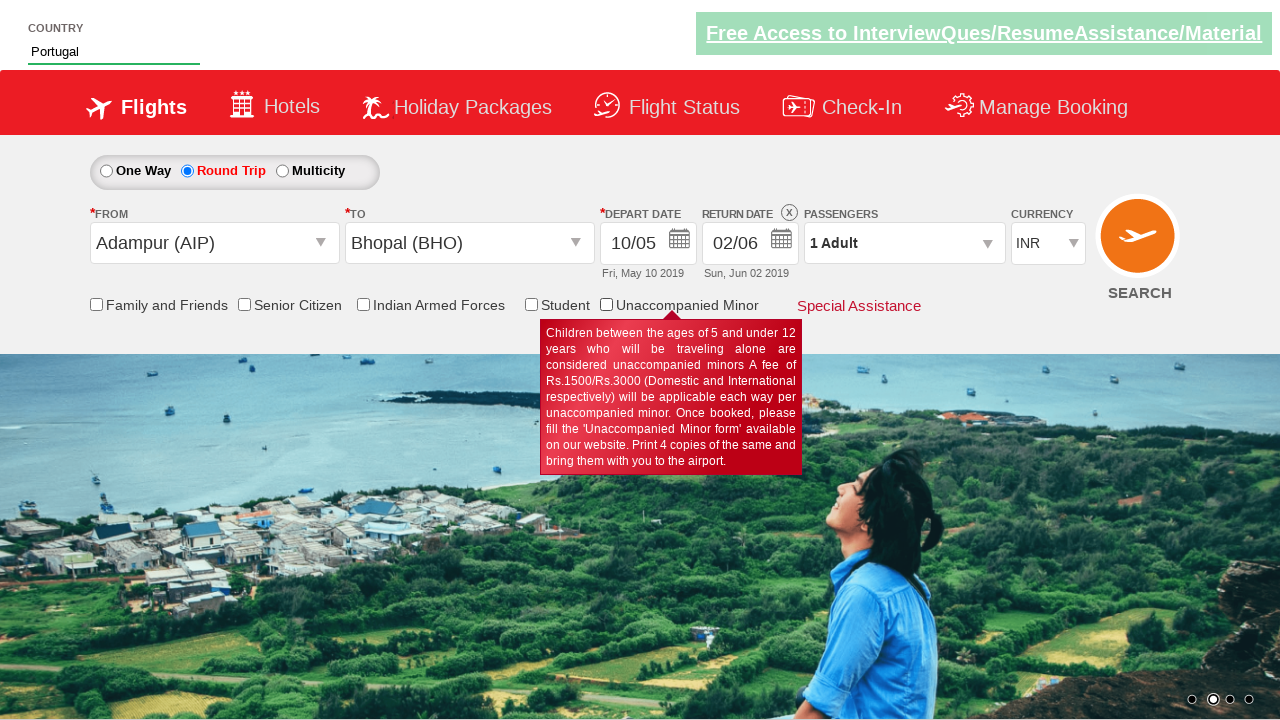

Clicked passenger info dropdown and waited for it to load at (904, 243) on #divpaxinfo
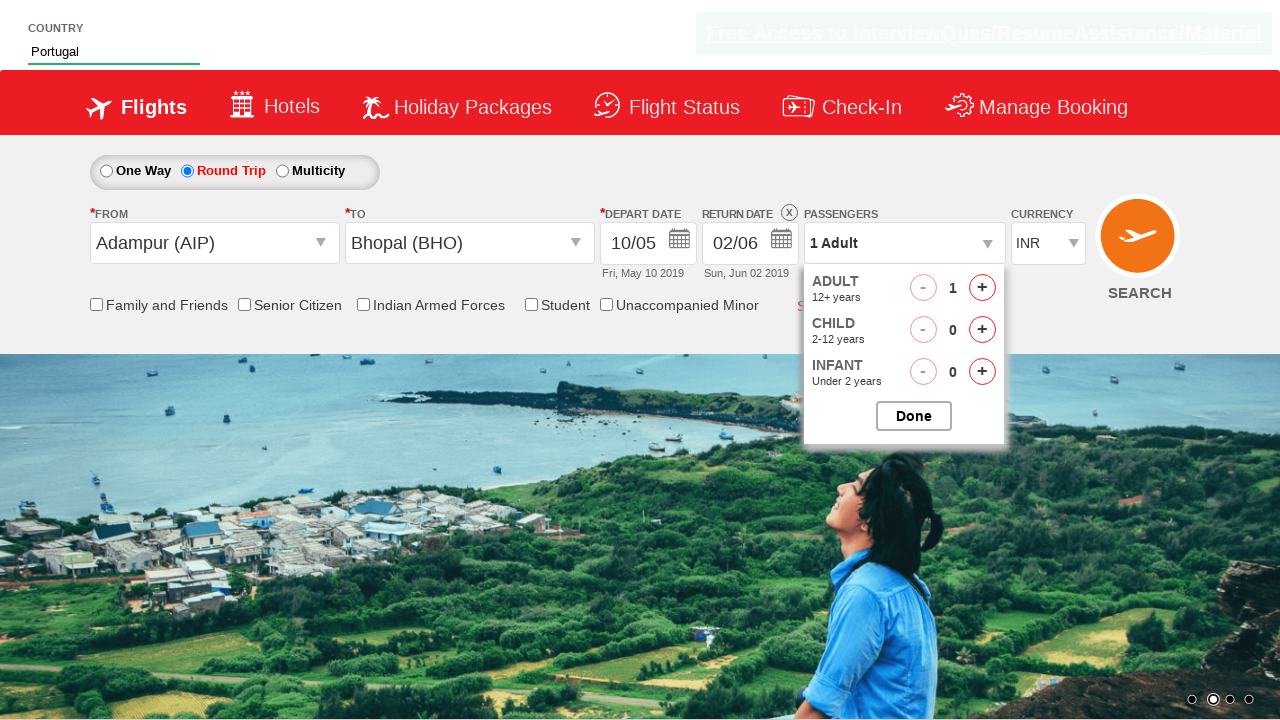

Incremented adult count (iteration 1 of 6) at (982, 288) on #hrefIncAdt
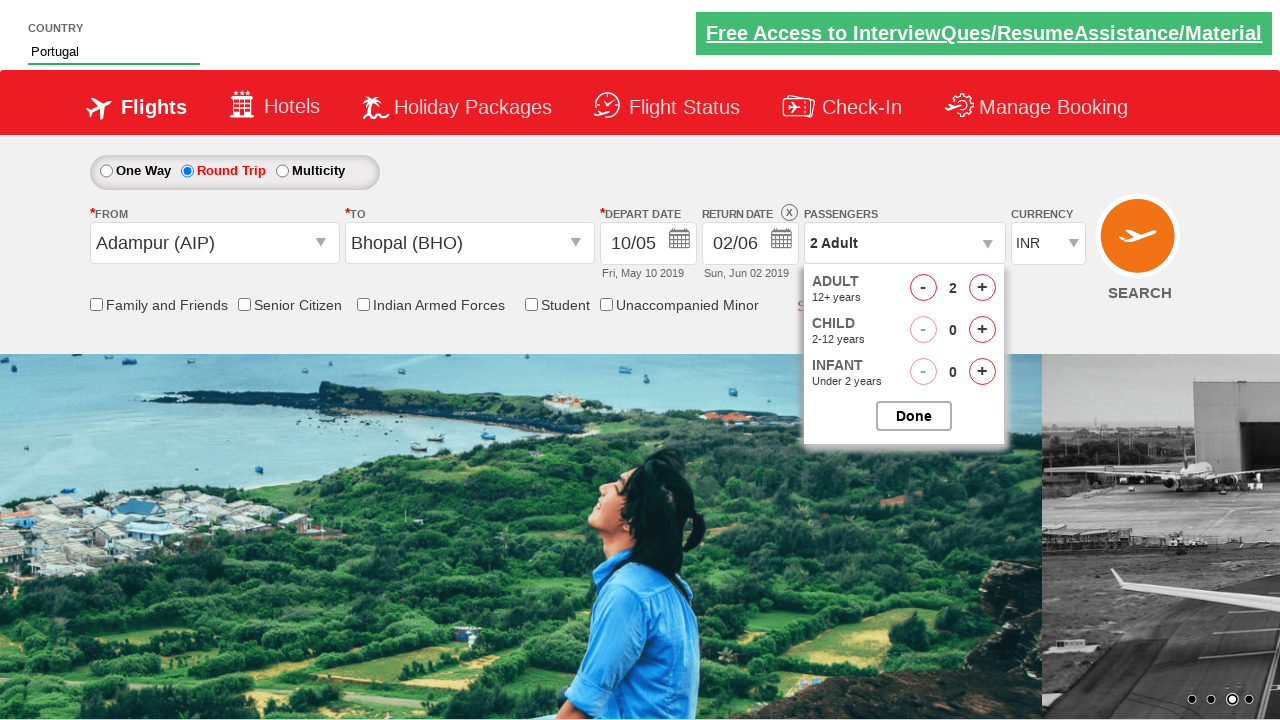

Incremented adult count (iteration 2 of 6) at (982, 288) on #hrefIncAdt
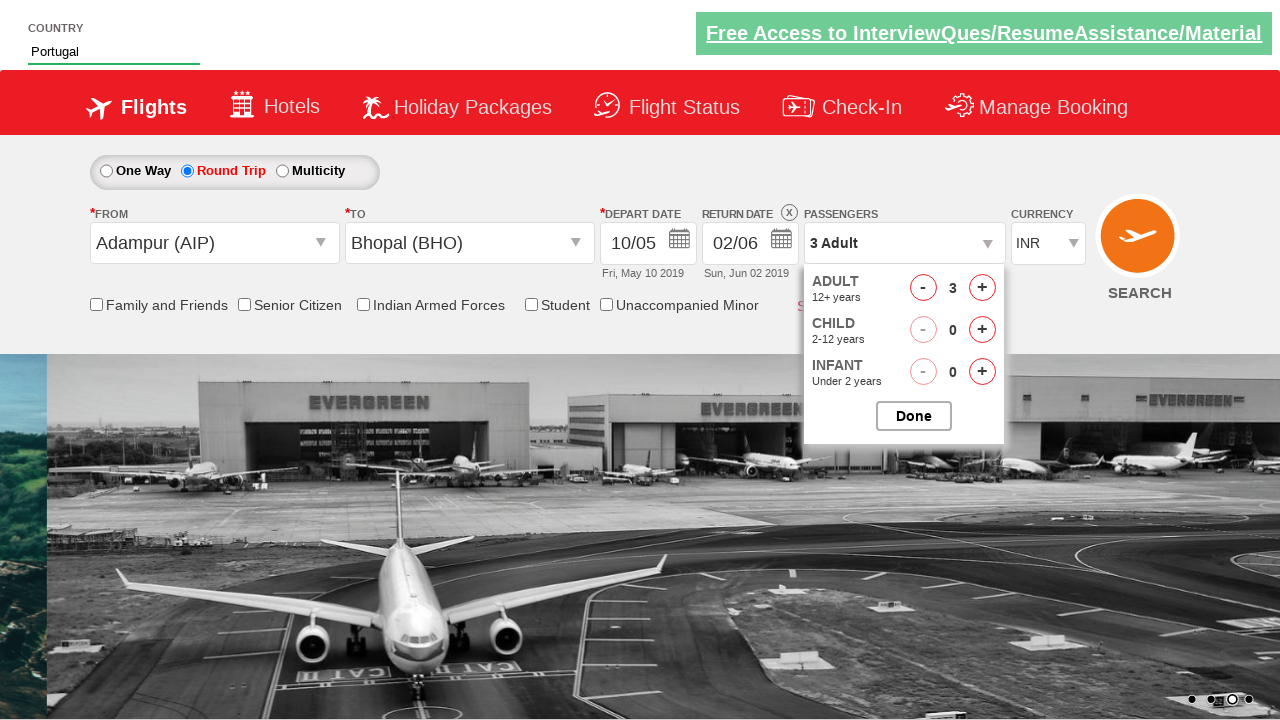

Incremented adult count (iteration 3 of 6) at (982, 288) on #hrefIncAdt
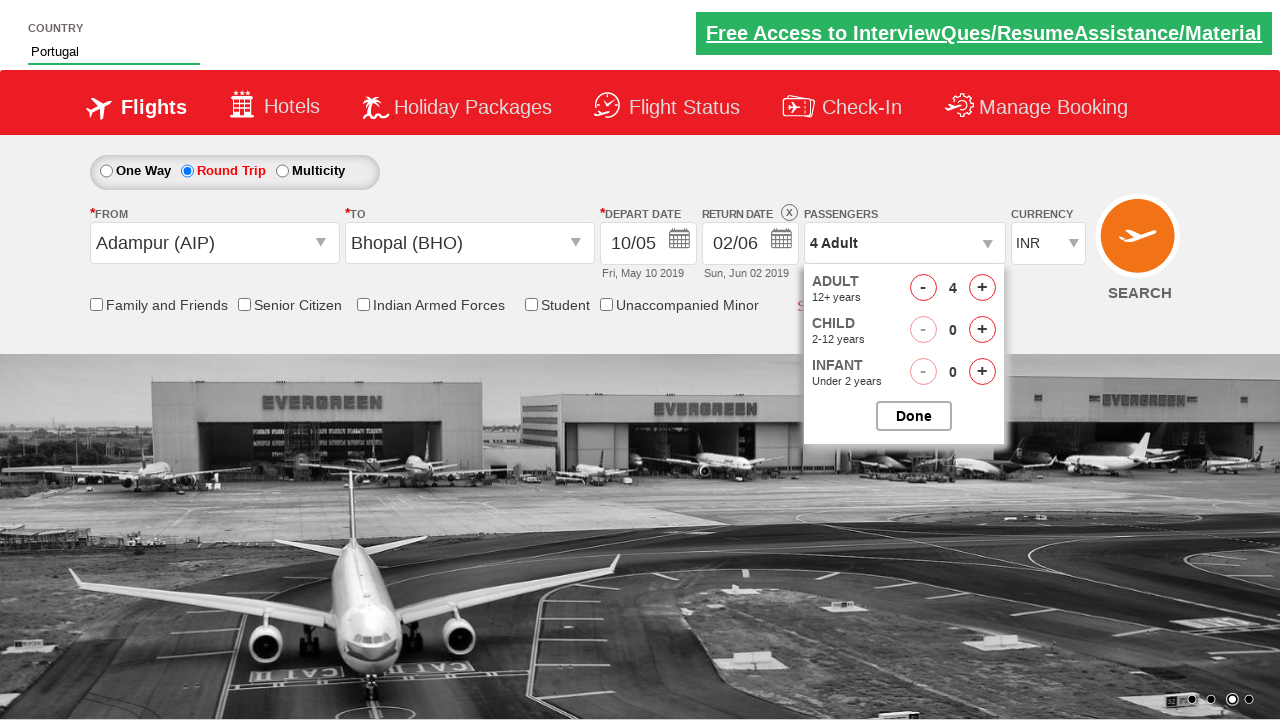

Incremented adult count (iteration 4 of 6) at (982, 288) on #hrefIncAdt
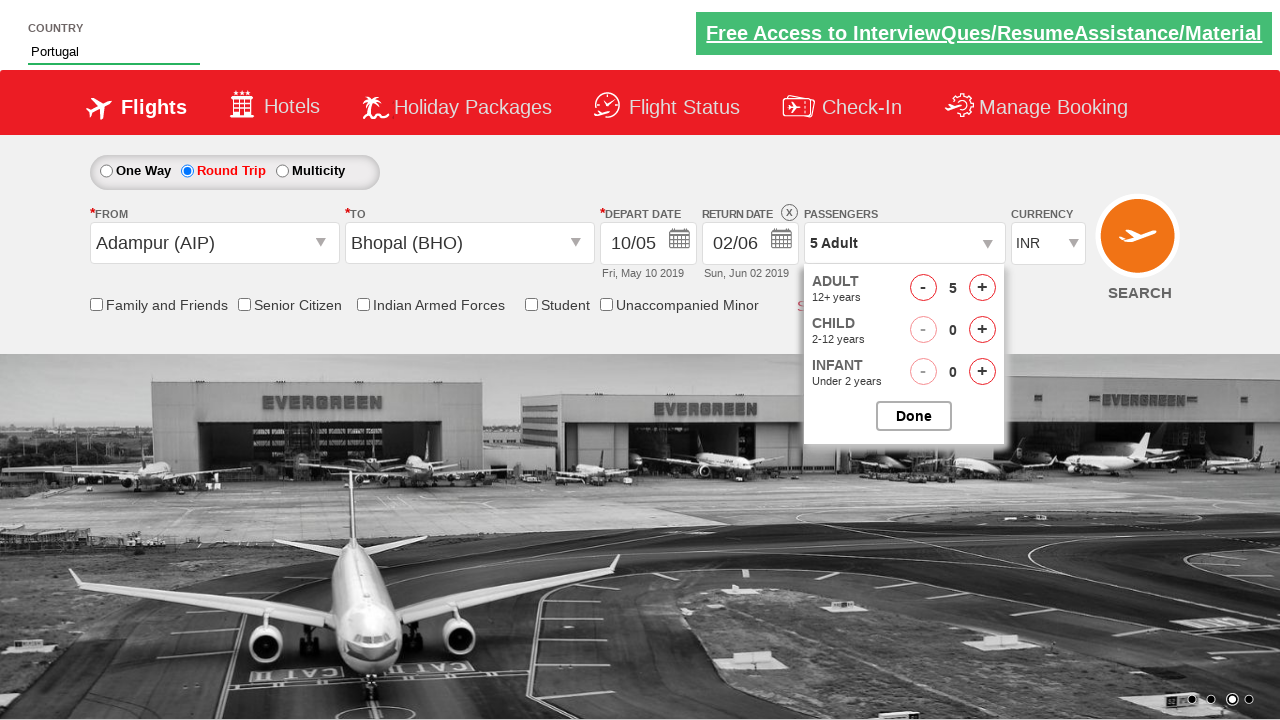

Incremented adult count (iteration 5 of 6) at (982, 288) on #hrefIncAdt
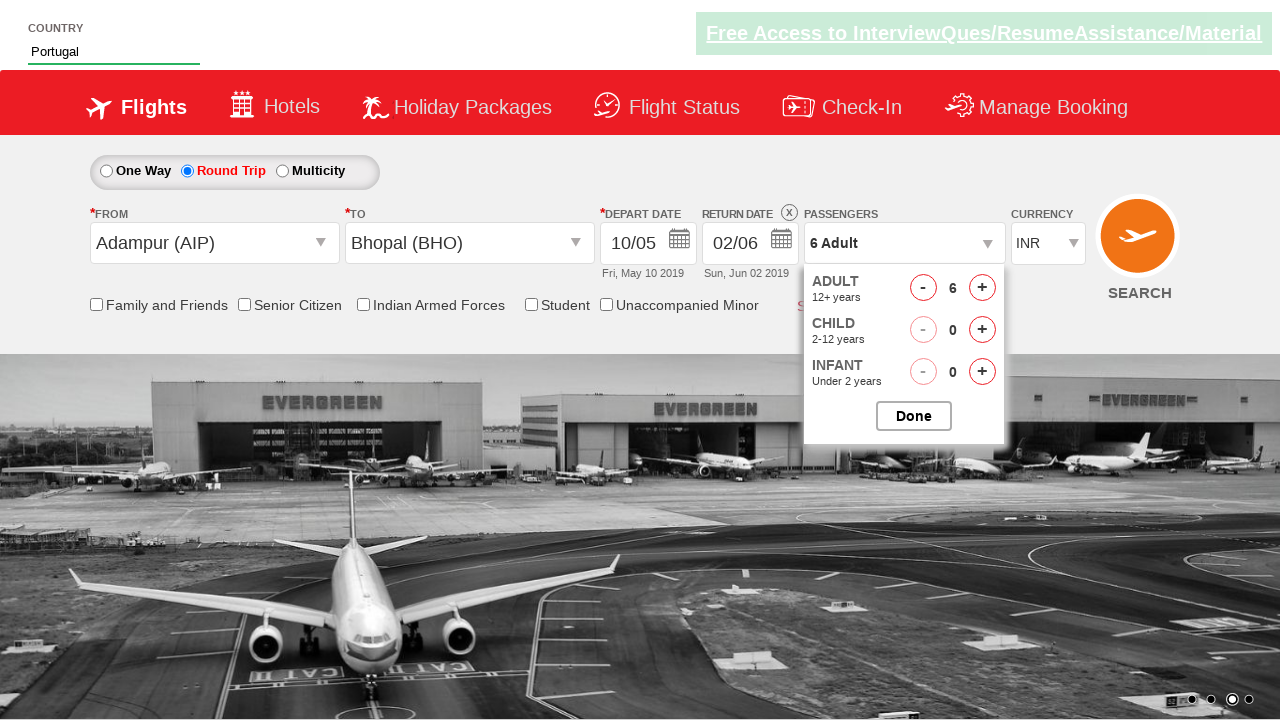

Incremented adult count (iteration 6 of 6) at (982, 288) on #hrefIncAdt
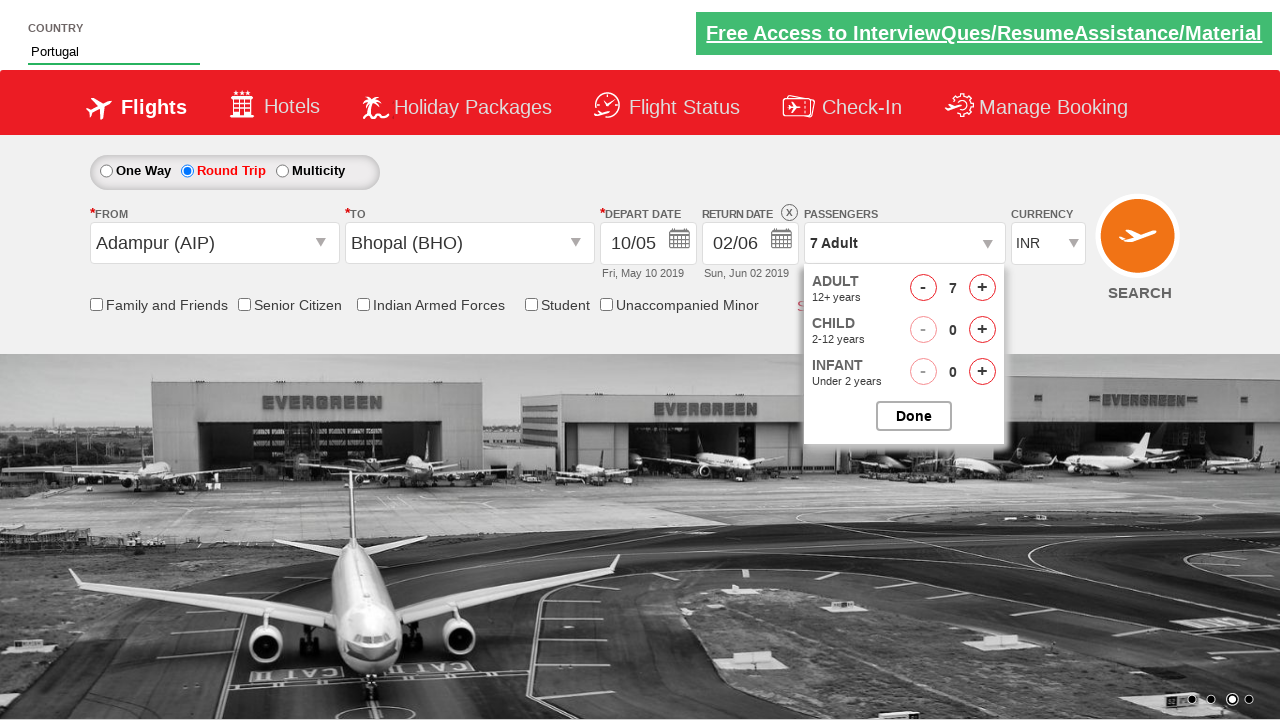

Incremented child count (iteration 1 of 2) at (982, 330) on #hrefIncChd
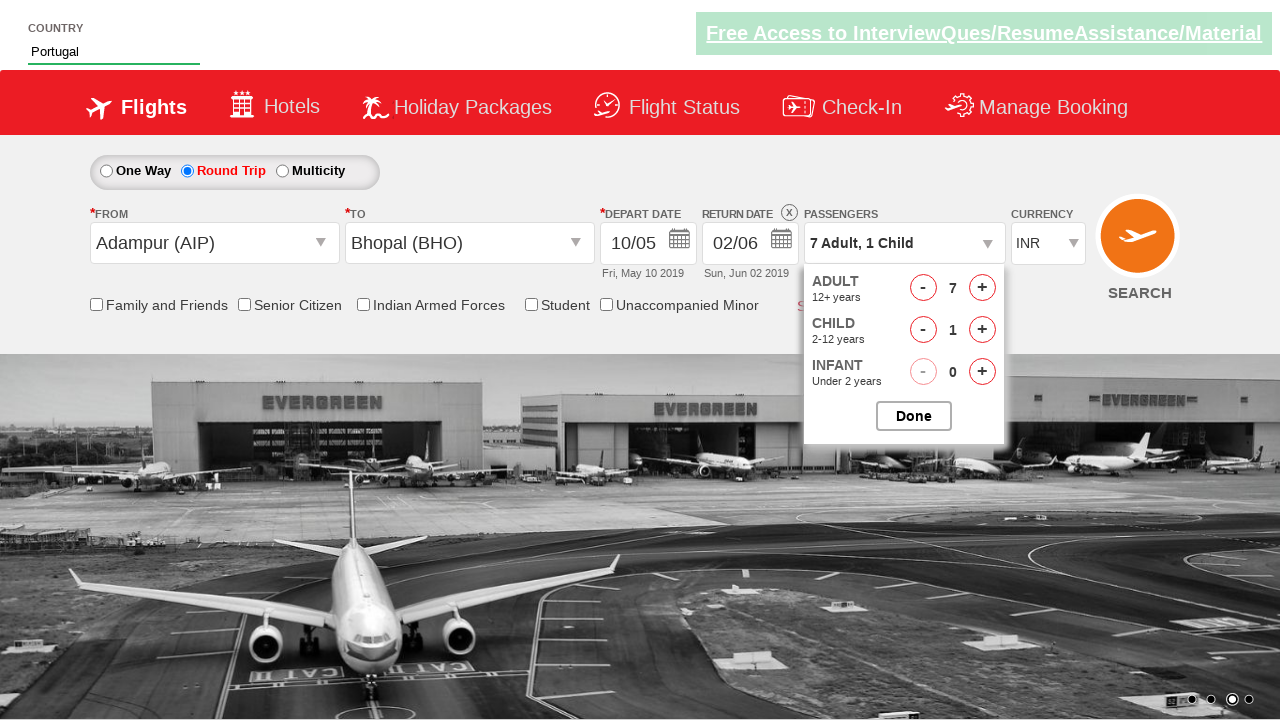

Incremented child count (iteration 2 of 2) at (982, 330) on #hrefIncChd
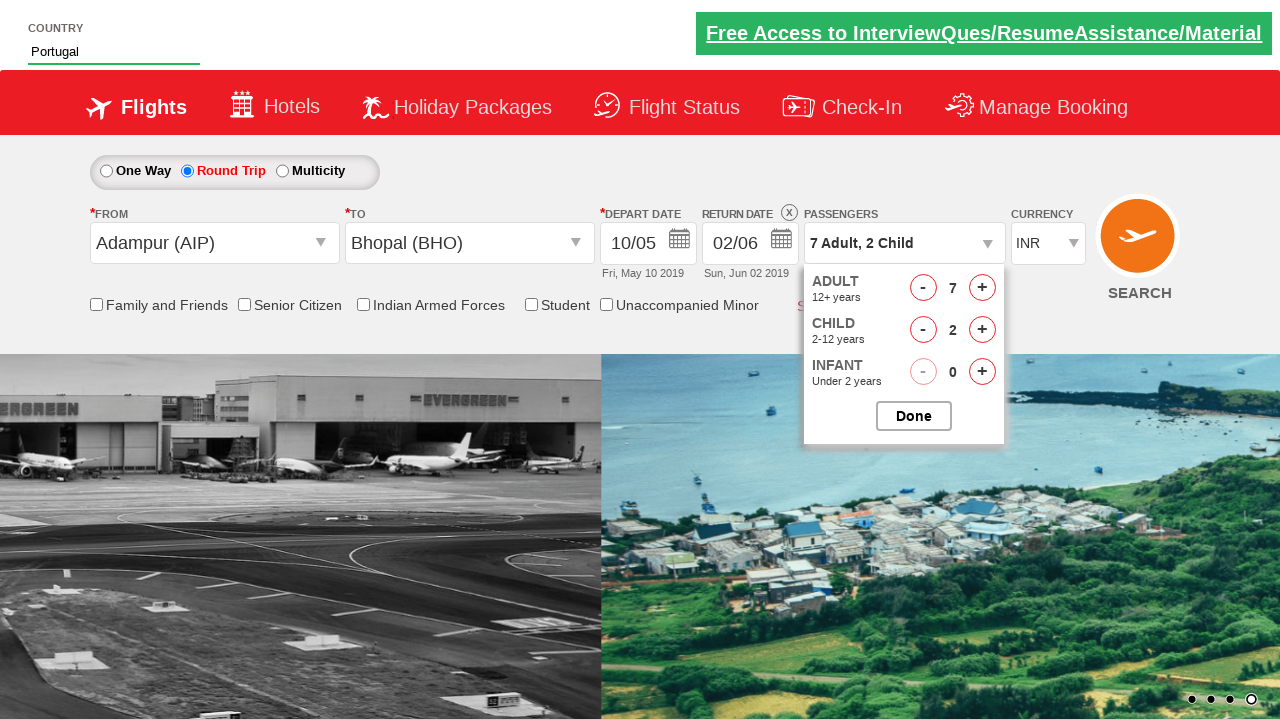

Incremented infant count (iteration 1 of 4) at (982, 372) on #hrefIncInf
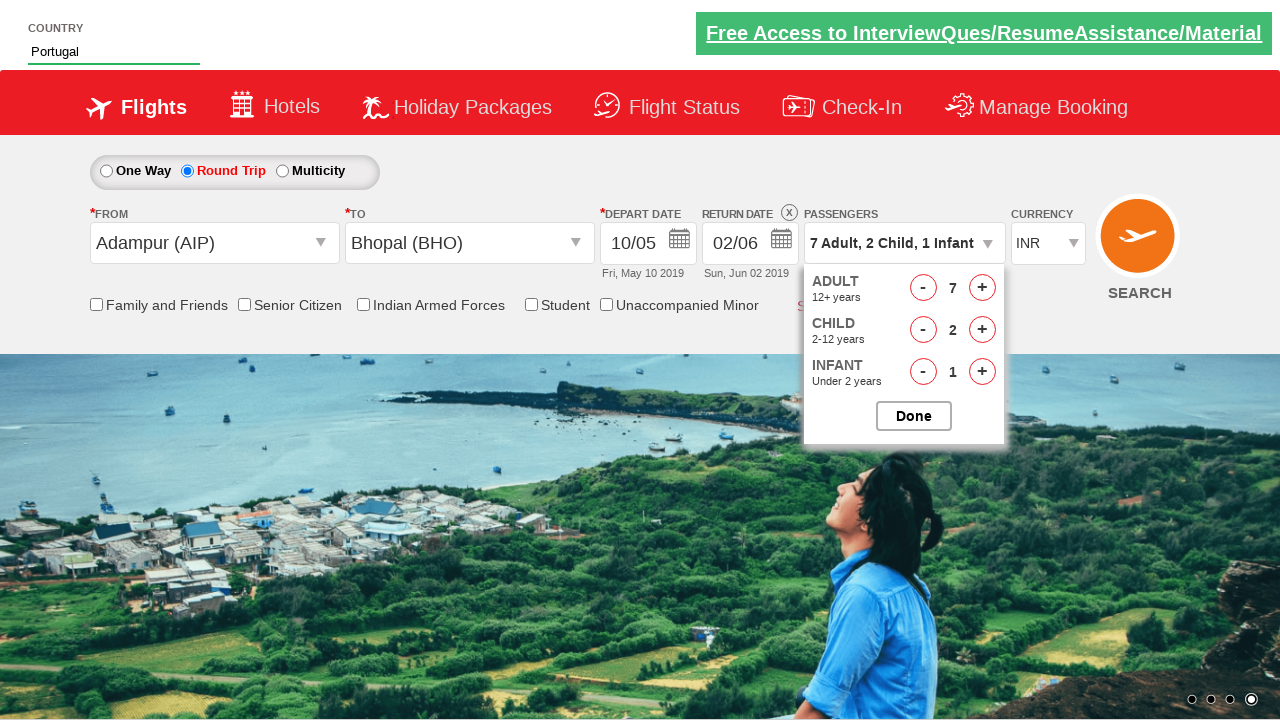

Incremented infant count (iteration 2 of 4) at (982, 372) on #hrefIncInf
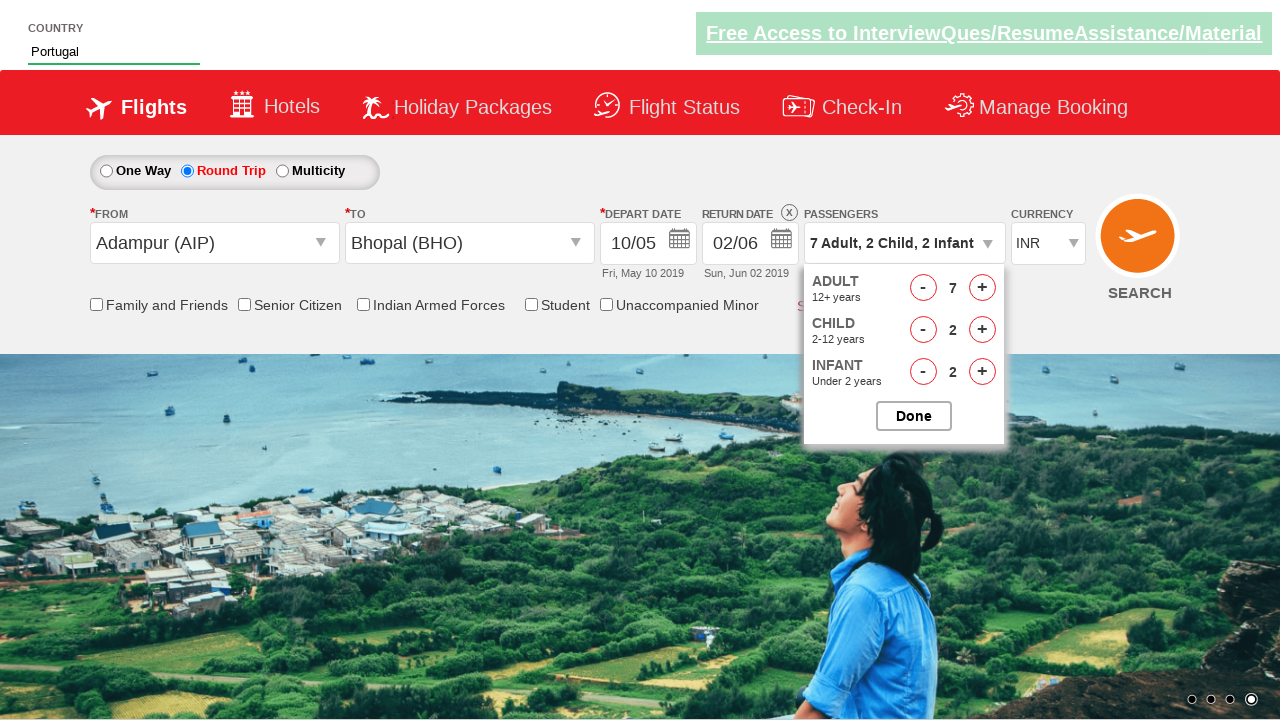

Incremented infant count (iteration 3 of 4) at (982, 372) on #hrefIncInf
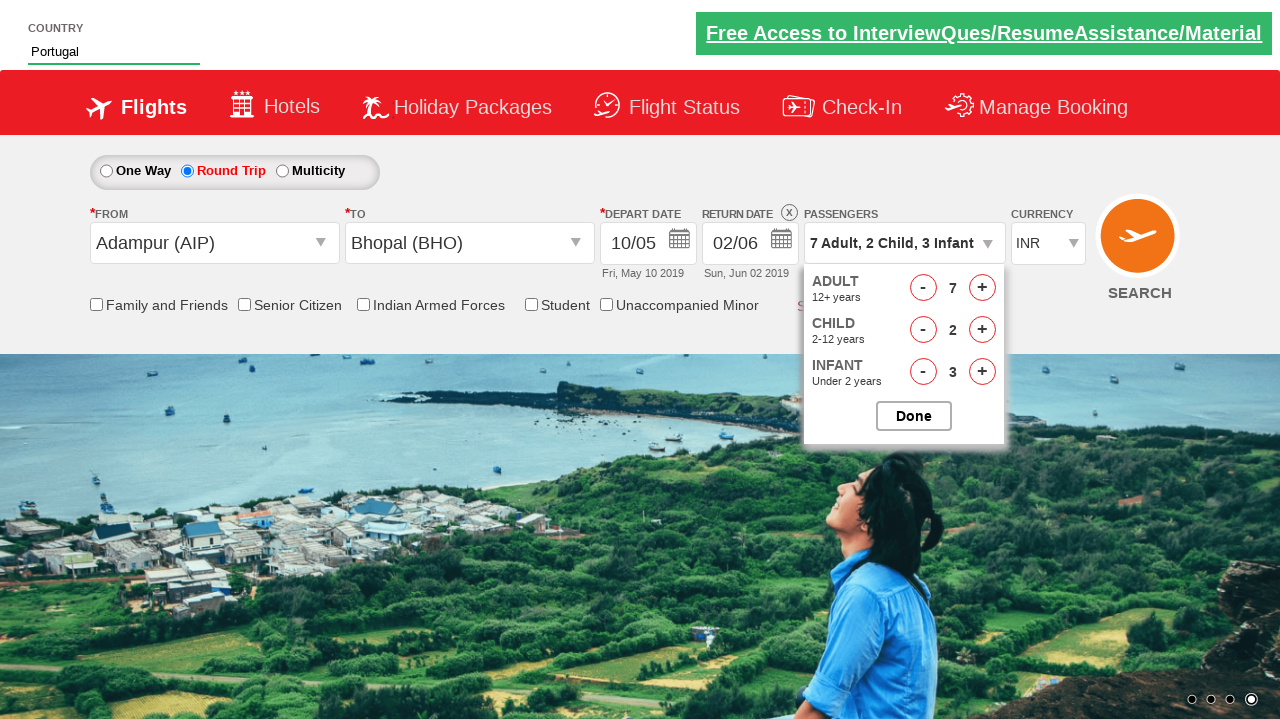

Incremented infant count (iteration 4 of 4) at (982, 372) on #hrefIncInf
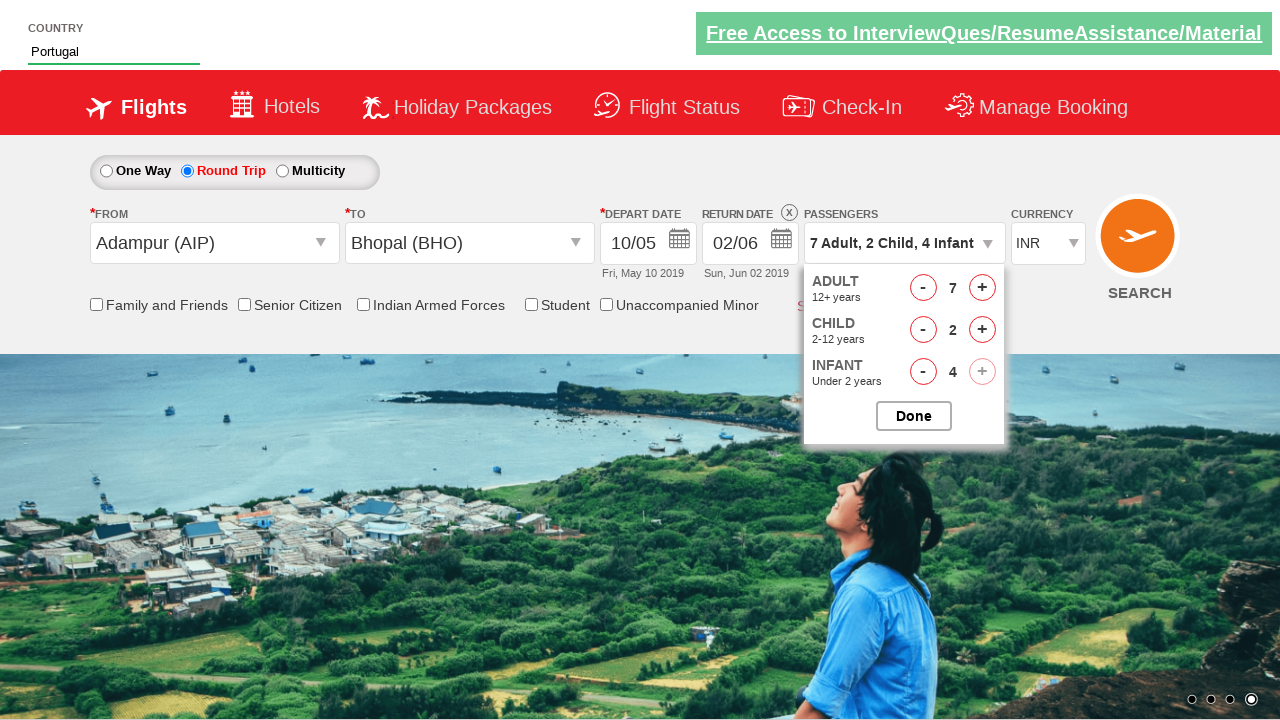

Closed passenger options panel at (914, 416) on #btnclosepaxoption
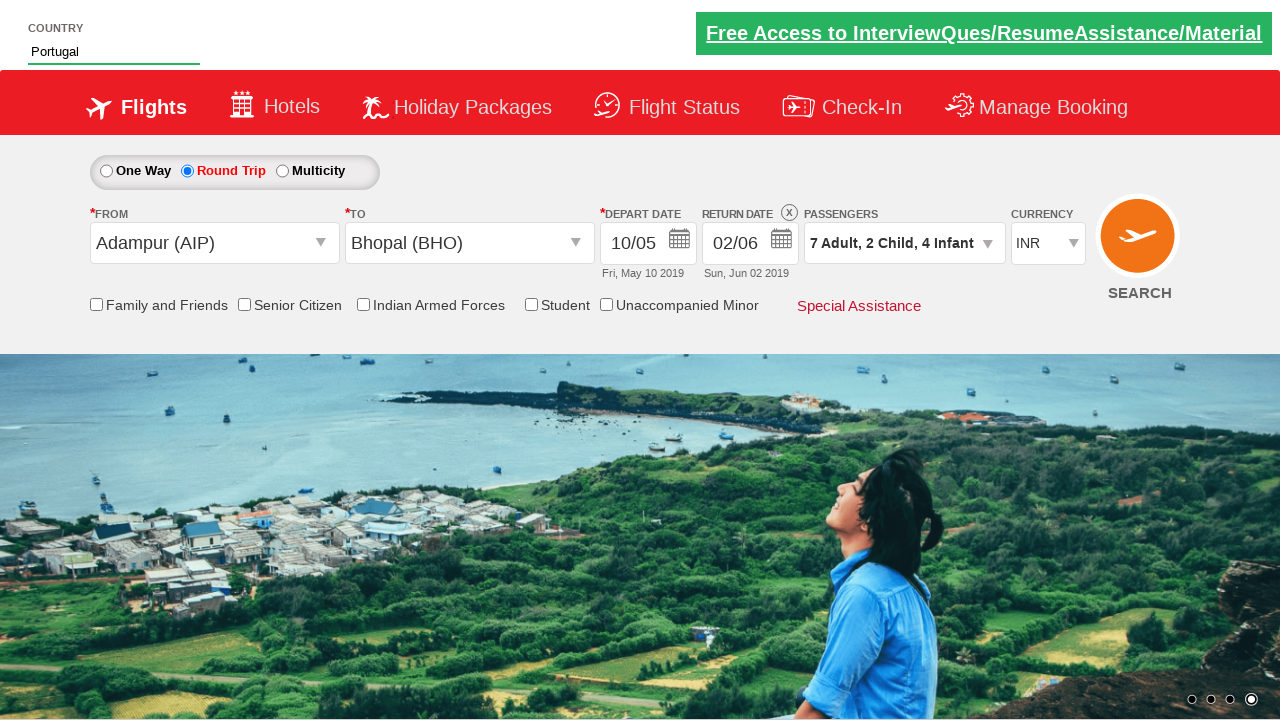

Clicked Find Flights button to submit flight search at (1140, 245) on #ctl00_mainContent_btn_FindFlights
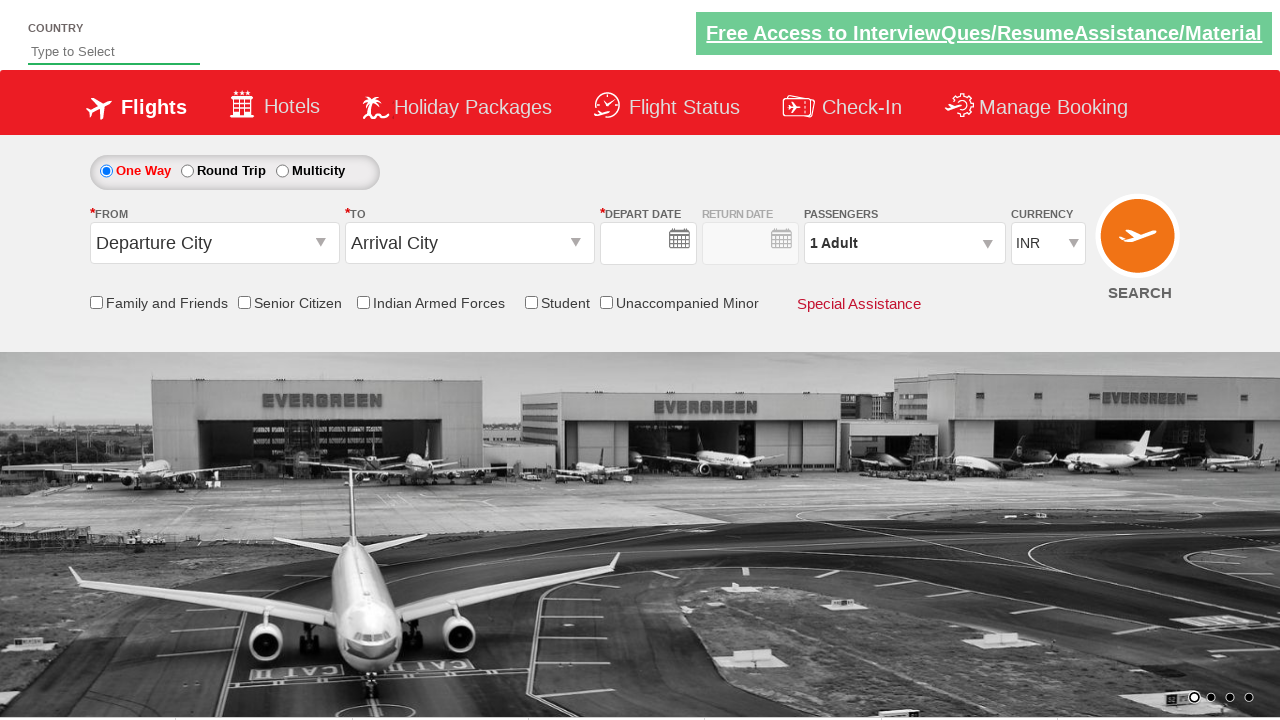

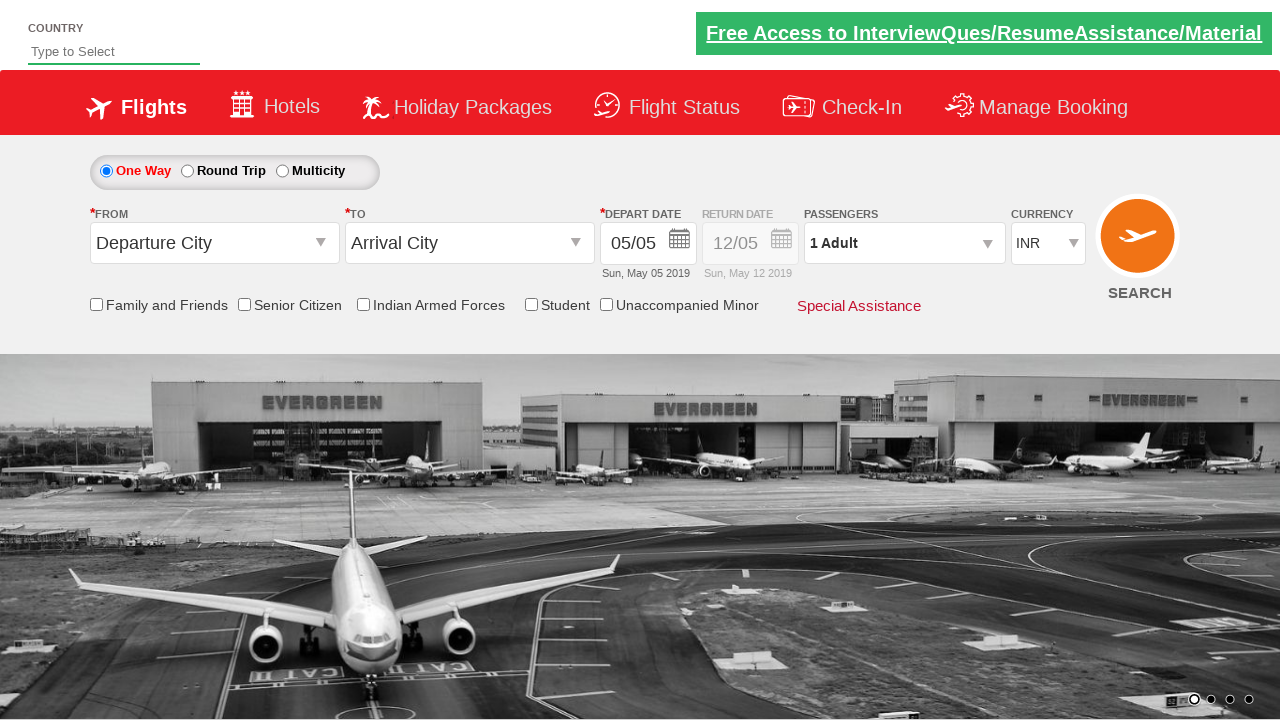